Tests double-click functionality by double-clicking a button and verifying the resulting text change

Starting URL: https://automationfc.github.io/basic-form/index.html

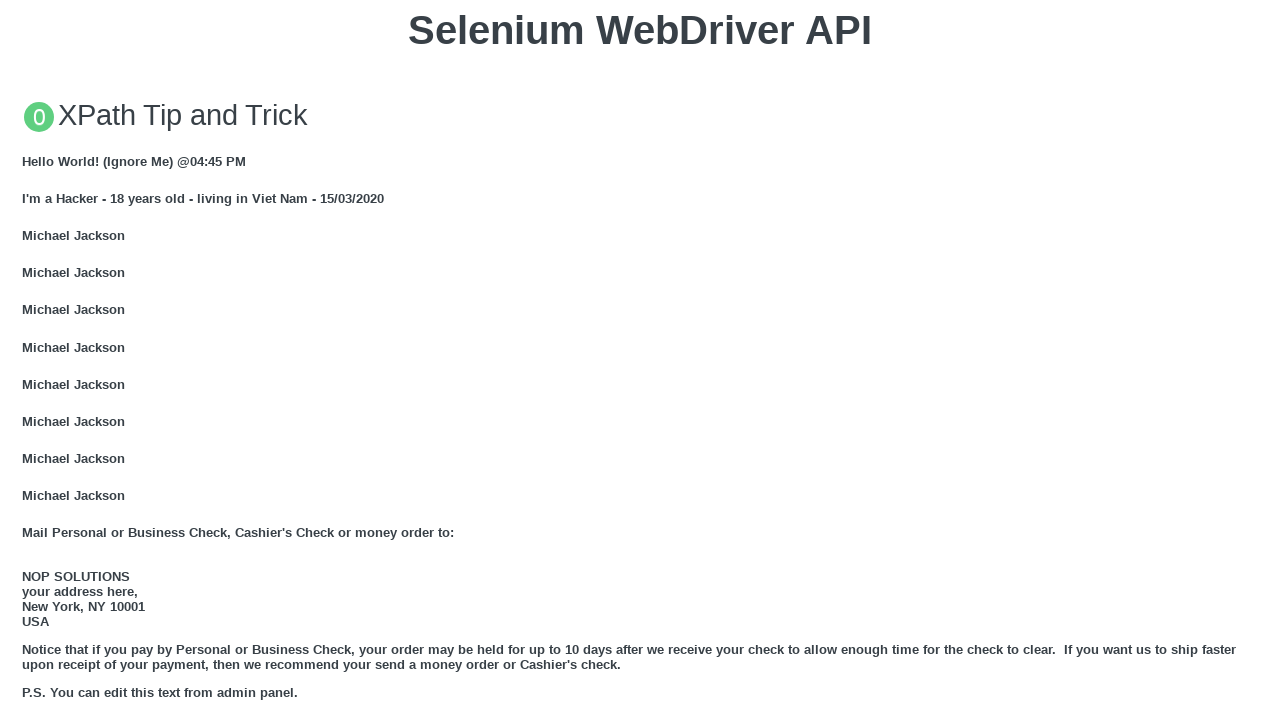

Scrolled 'Double click me' button into view
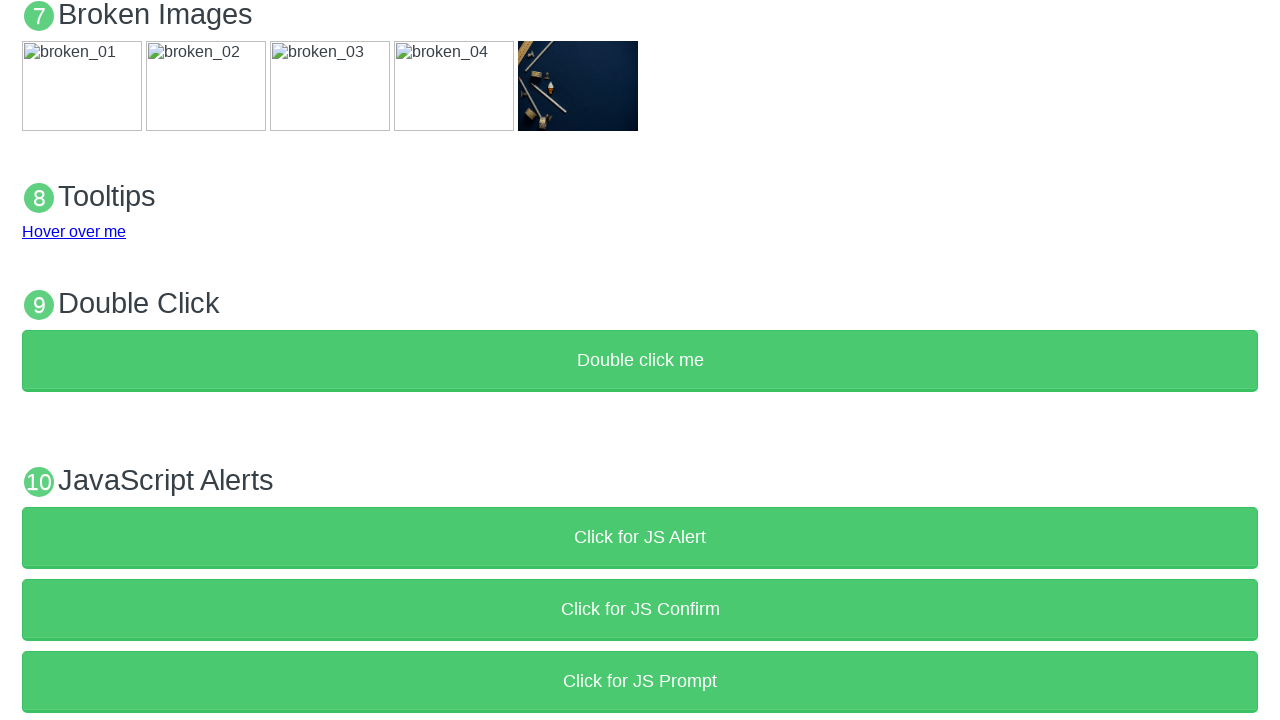

Double-clicked the 'Double click me' button at (640, 361) on xpath=//button[text()='Double click me']
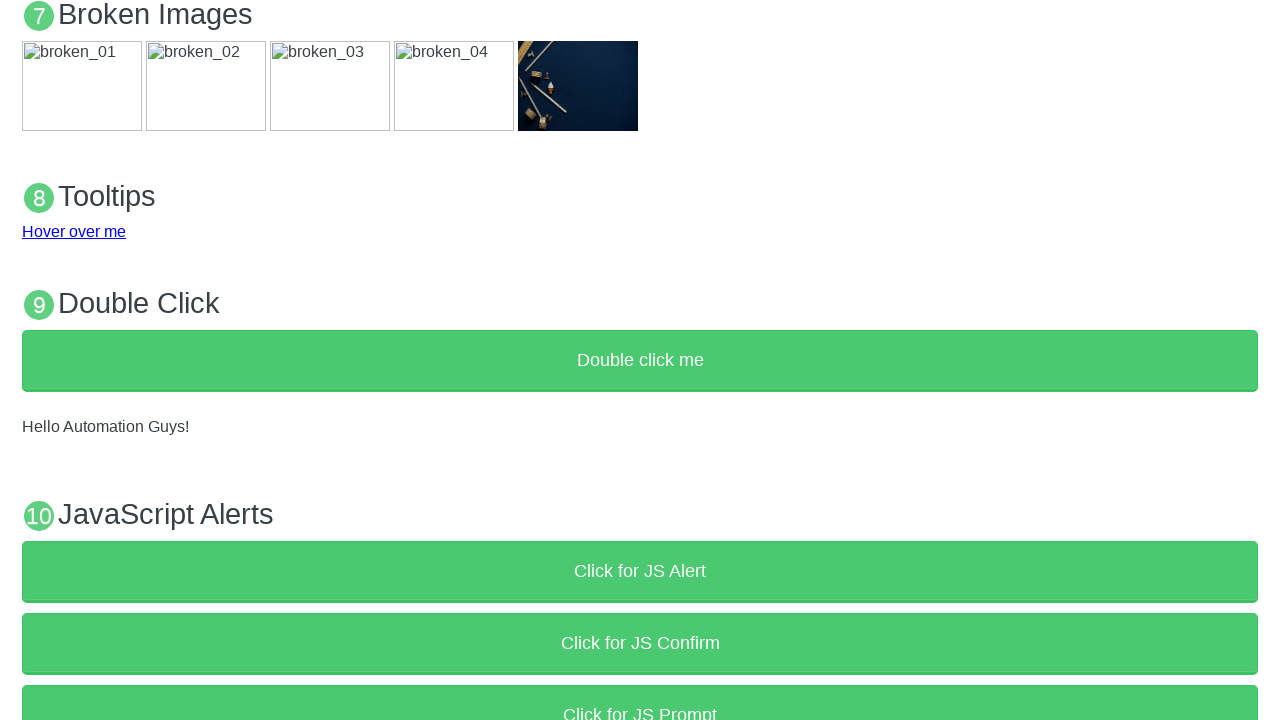

Retrieved demo text content
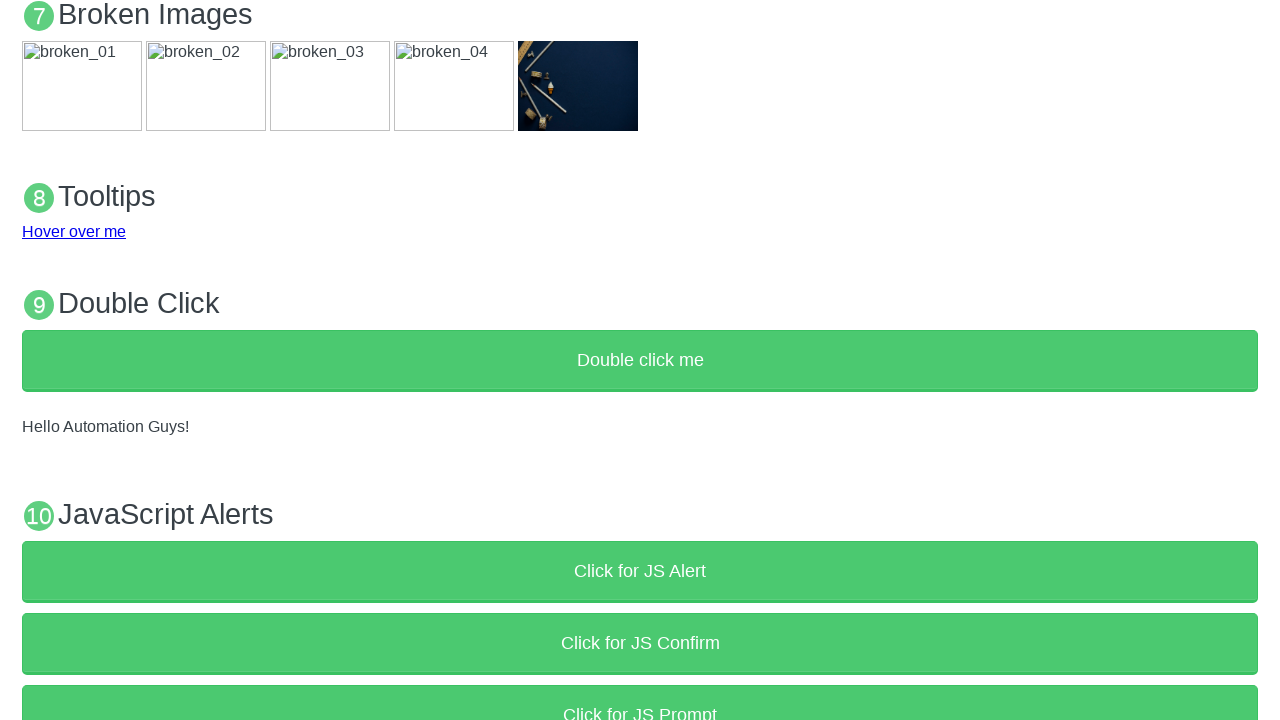

Verified demo text changed to 'Hello Automation Guys!'
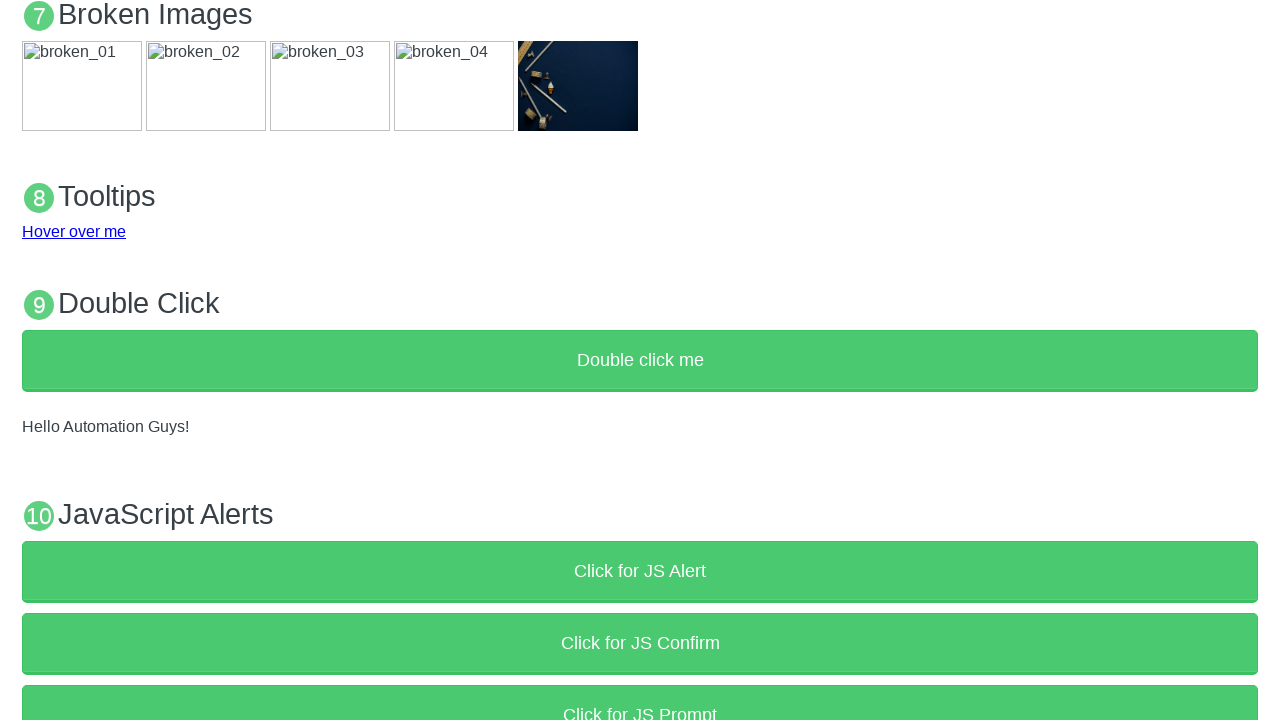

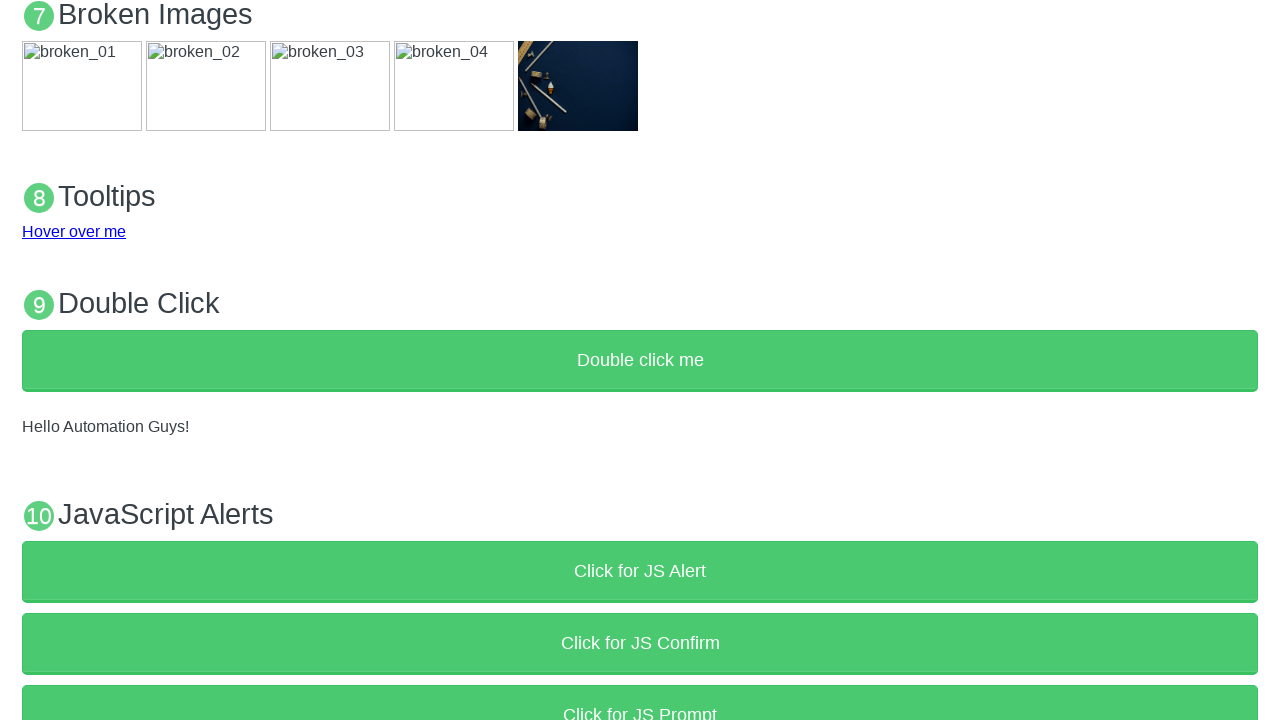